Tests element visibility by hiding and showing a text input field

Starting URL: https://codenboxautomationlab.com/practice/

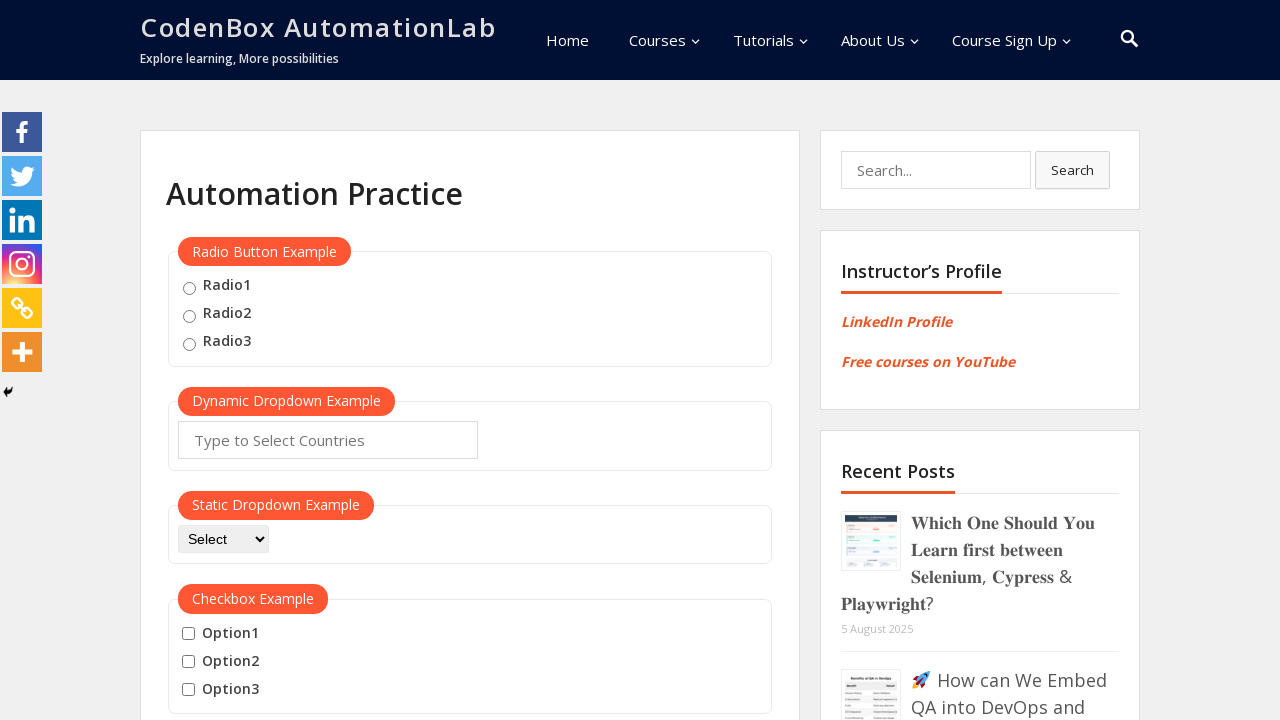

Clicked hide button to hide text input field at (208, 360) on #hide-textbox
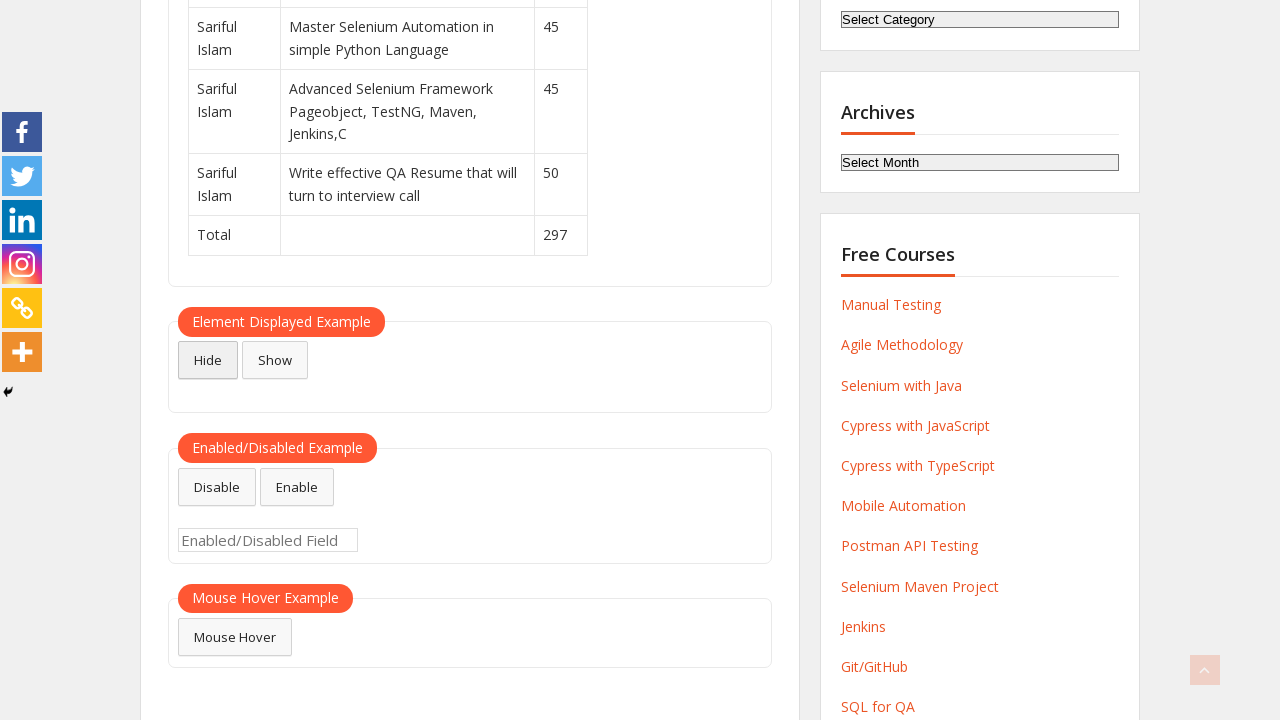

Waited 500ms for hide animation to complete
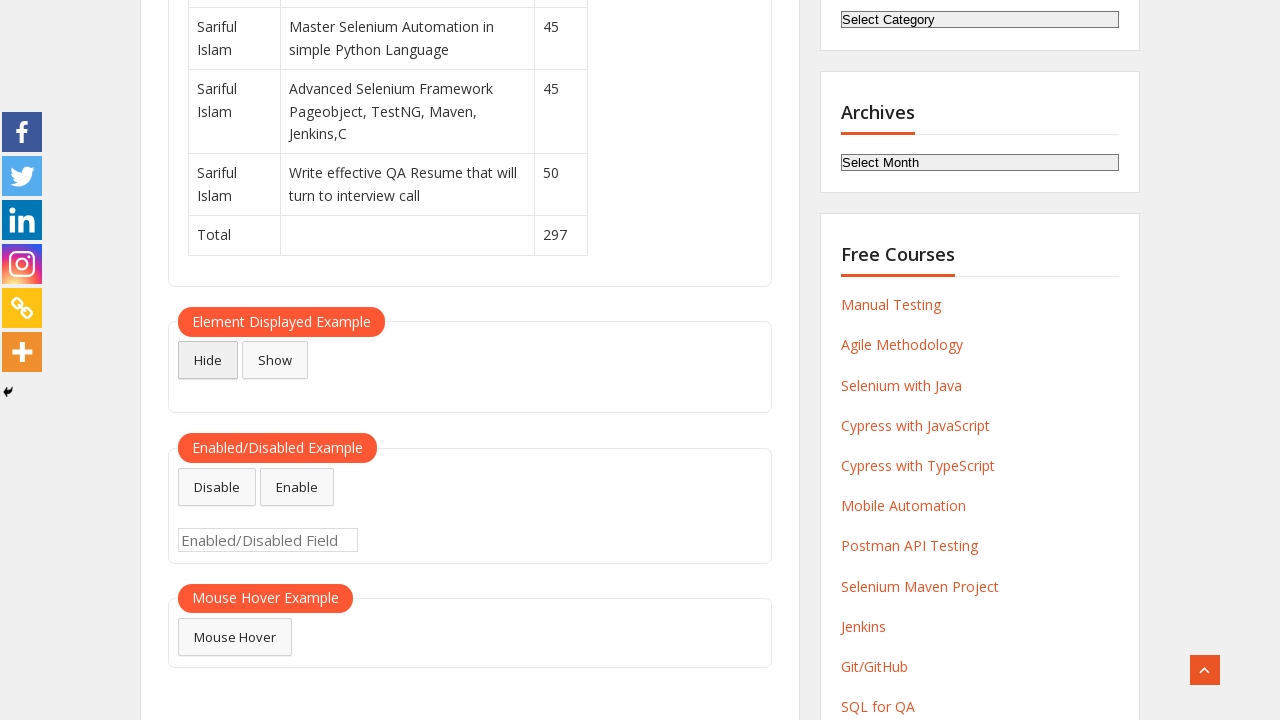

Clicked show button to display text input field at (275, 360) on #show-textbox
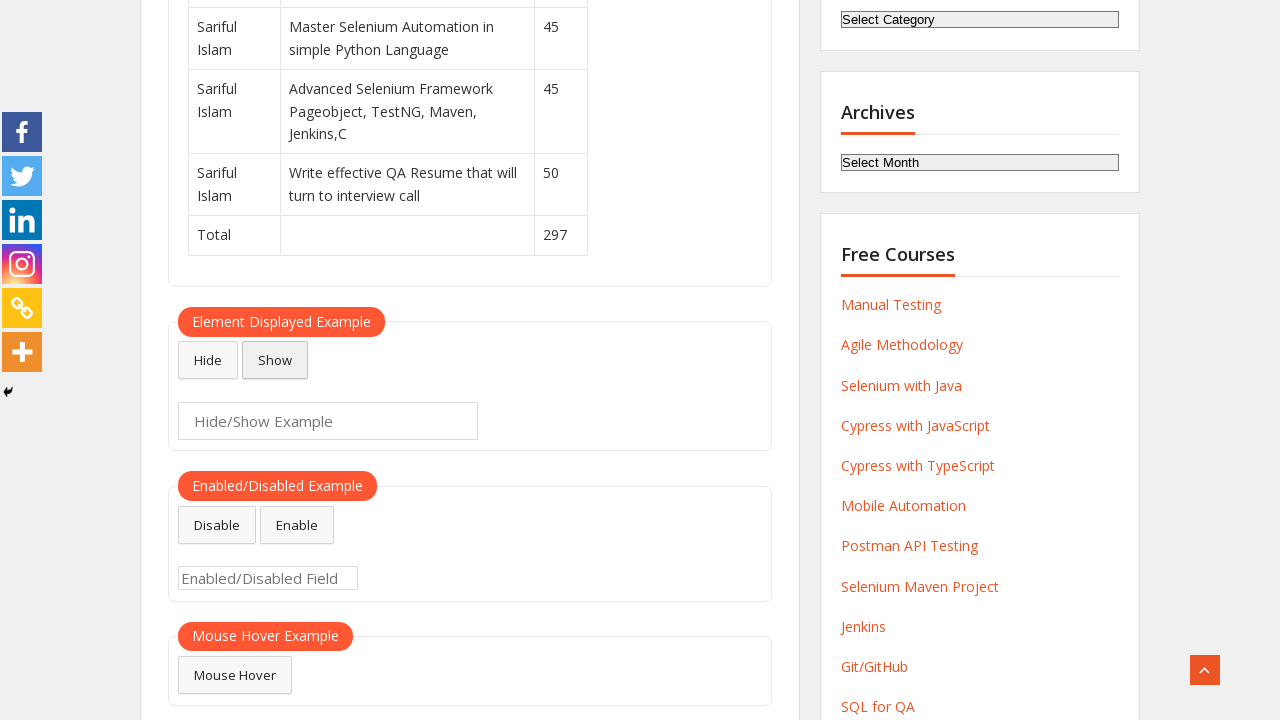

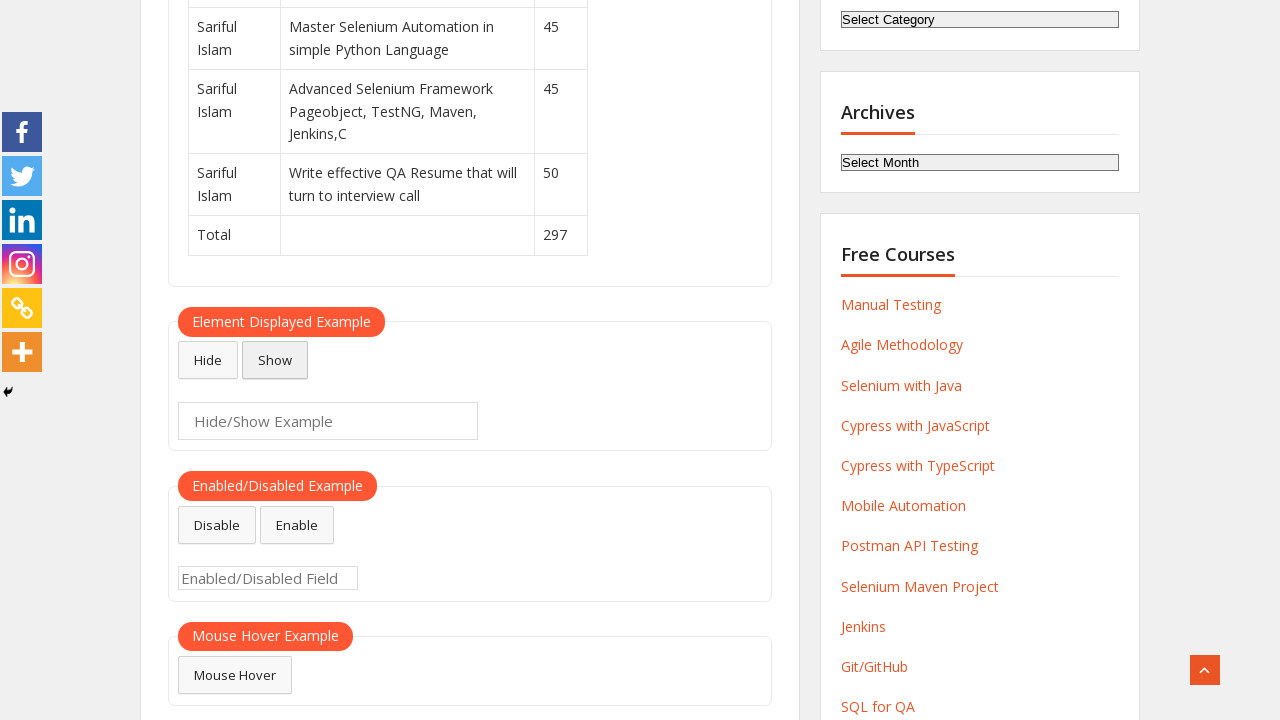